Tests the filtering functionality on a Taiwan property marketplace website (591.com.tw) by dismissing a guide popup, opening a dropdown filter, selecting a specific area (Yonghe), and confirming the selection.

Starting URL: https://market.591.com.tw/list?regionId=3&postType=2,8

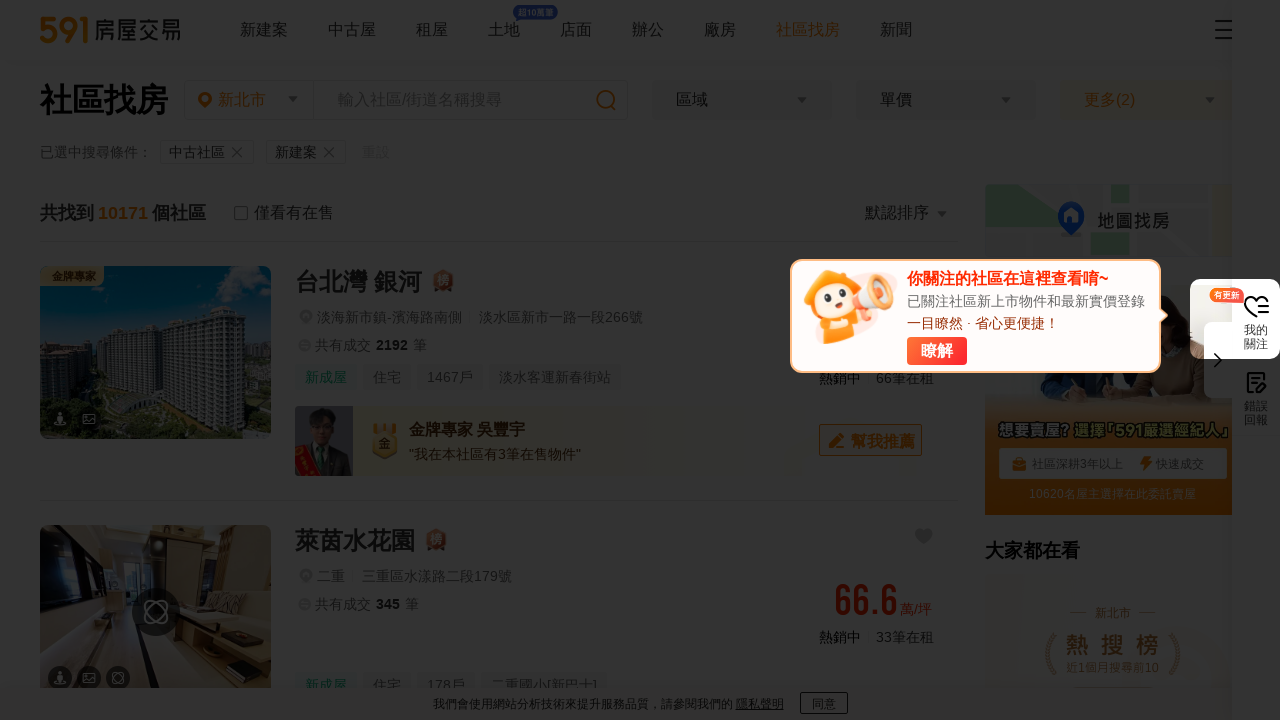

Waited for page to load (networkidle)
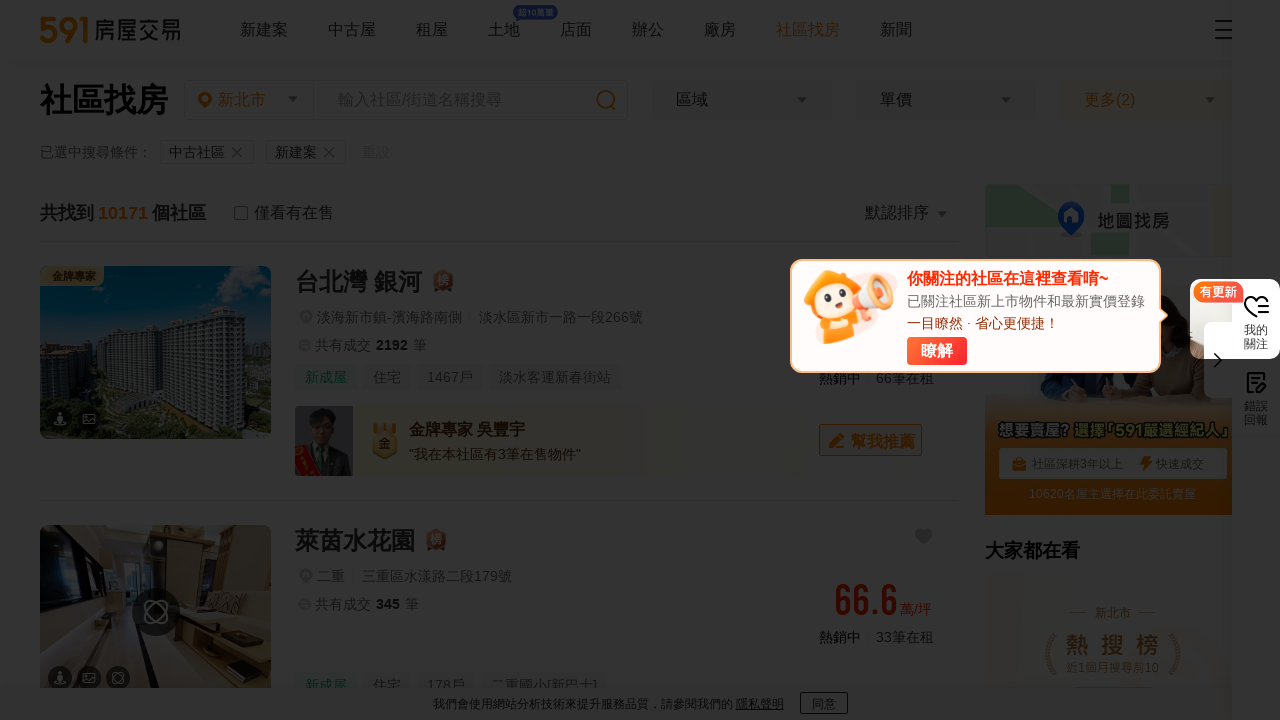

Dismissed guide popup at (937, 351) on button.guide-button
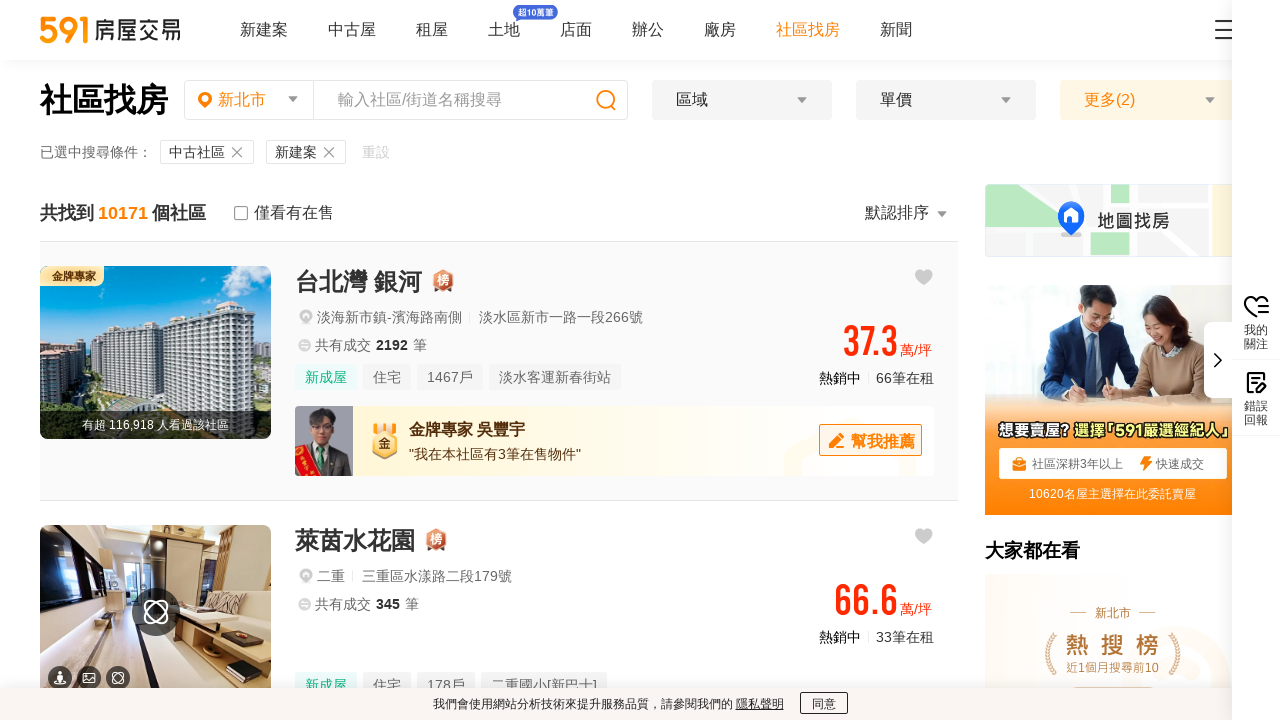

Waited for animations to complete
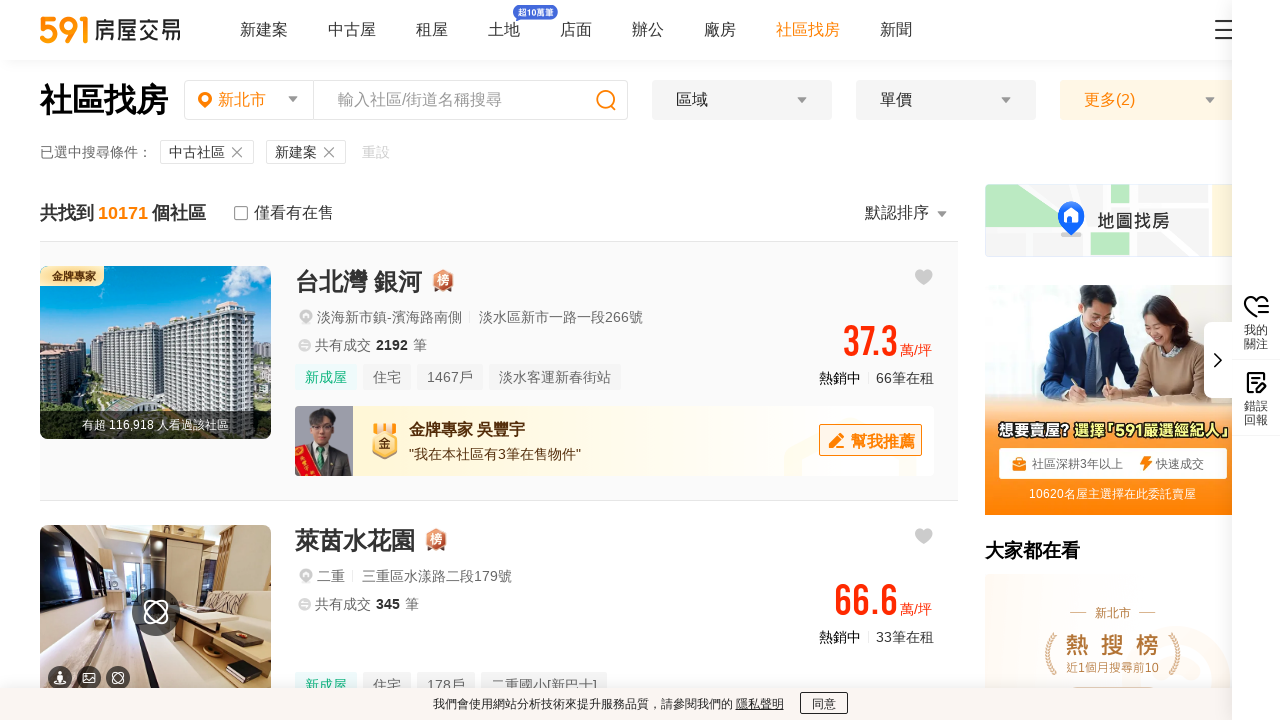

Opened dropdown filter for area selection at (742, 100) on .t5-dropdown-select
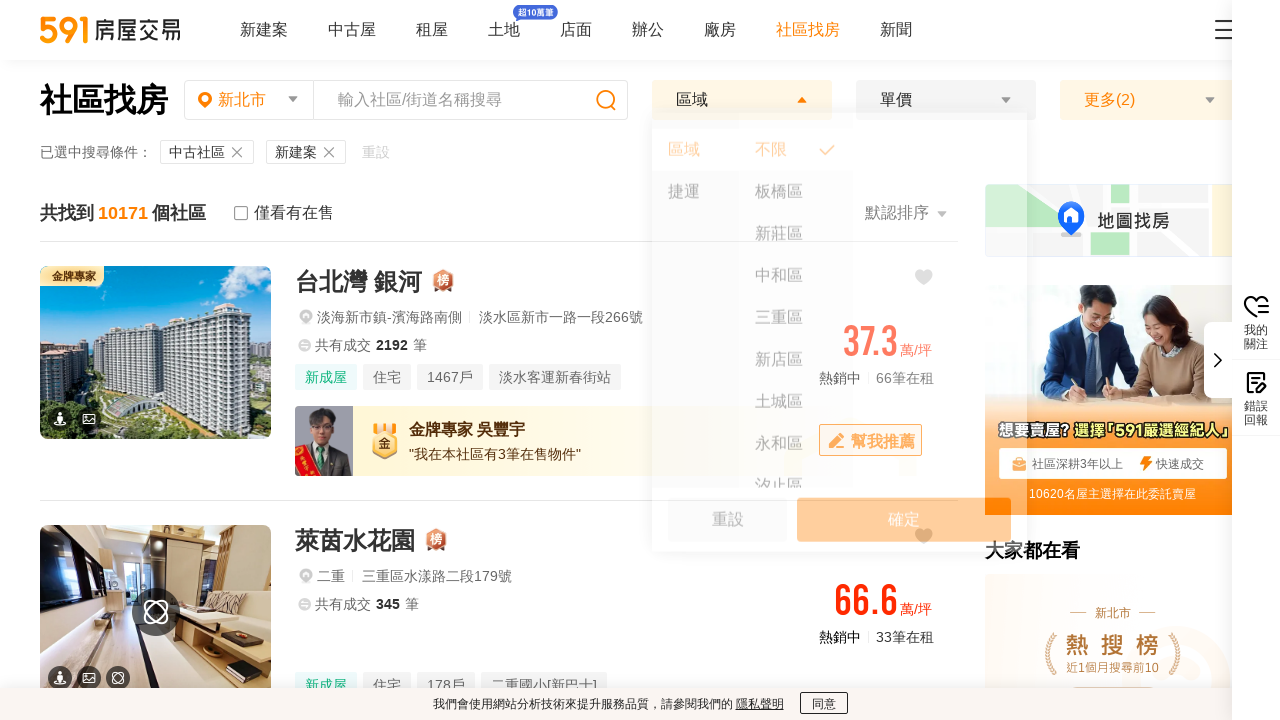

Selected Yonghe (永和) area option at (796, 320) on #areaFilterItemEle17
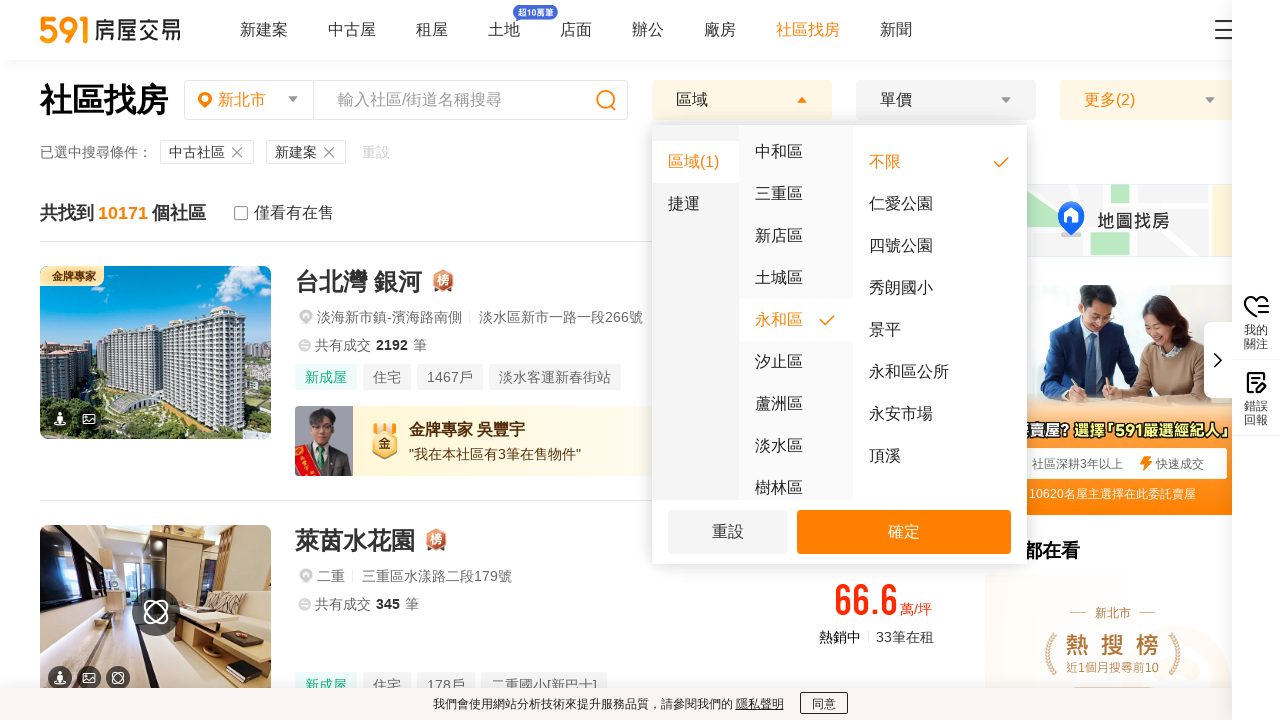

Clicked confirm button to apply area filter at (904, 532) on section.grid-filter-btn button >> nth=1
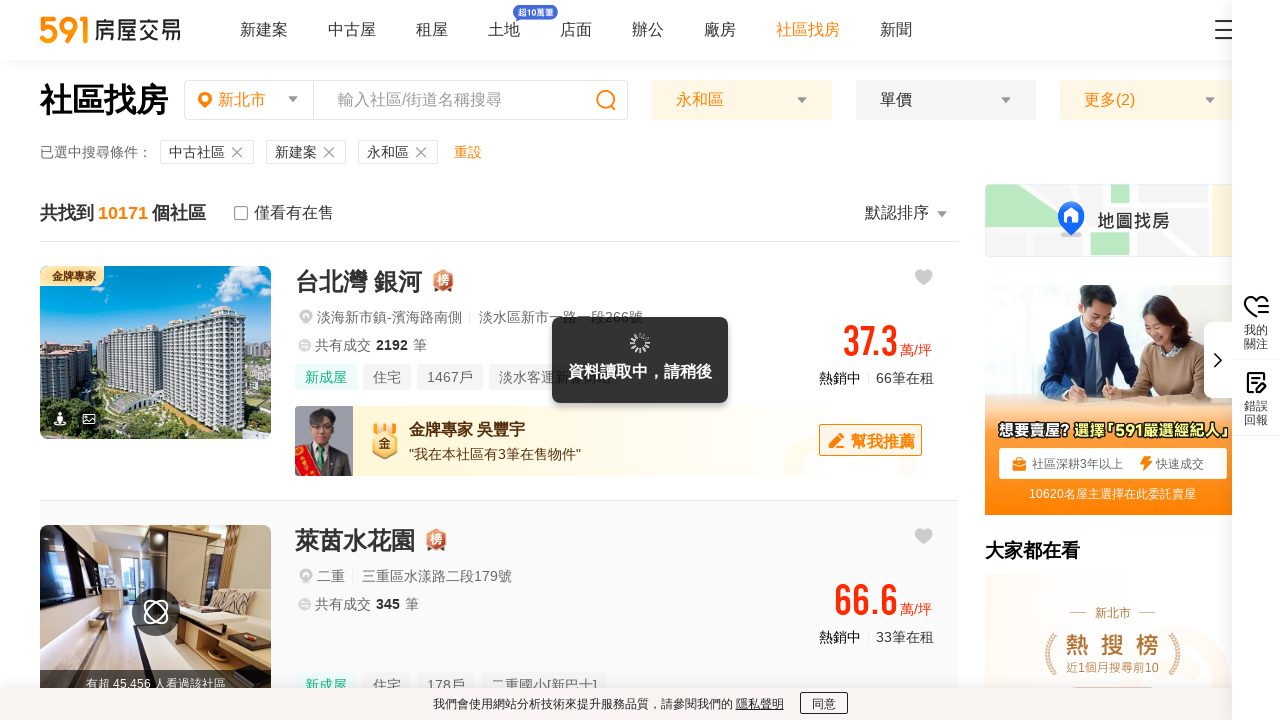

Waited for filtered results to load
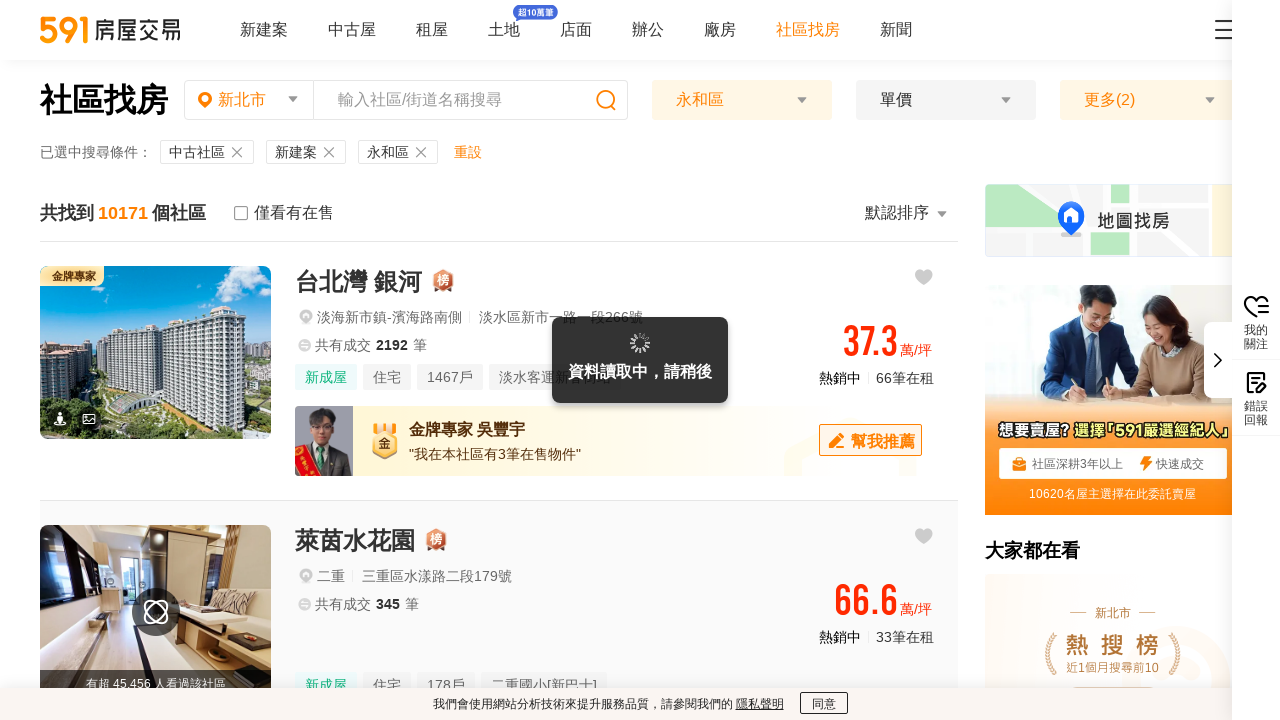

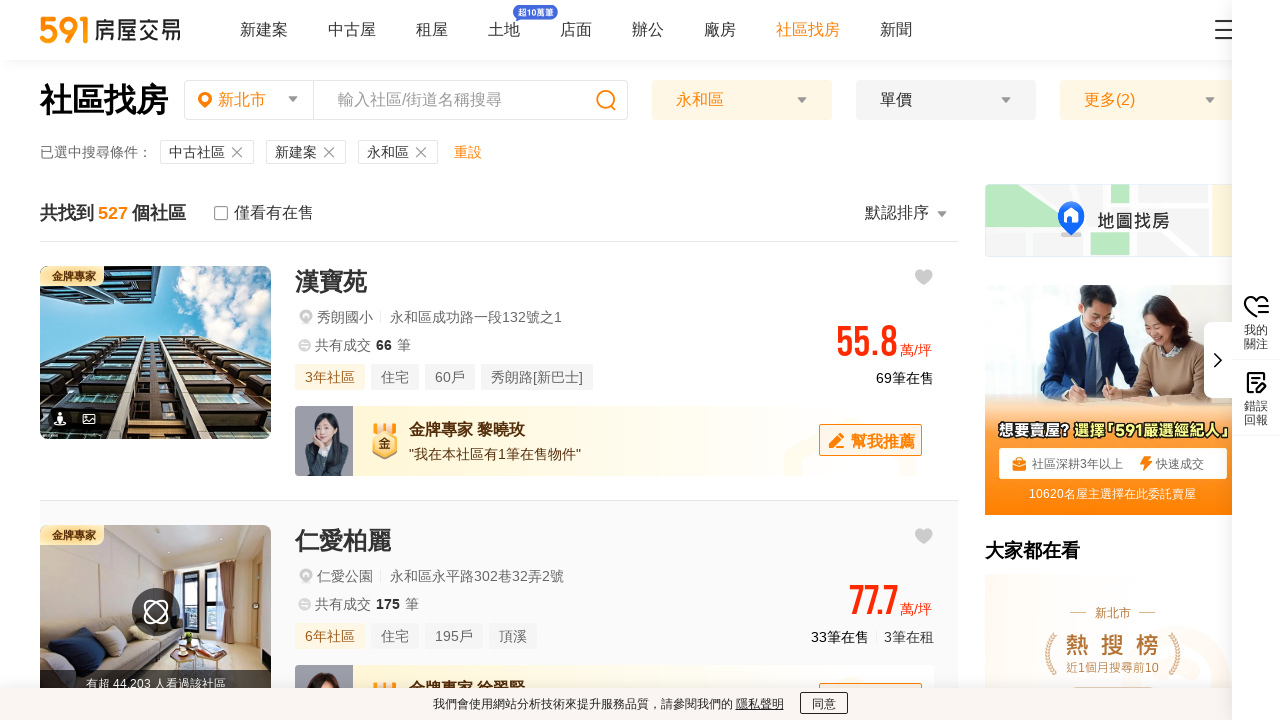